Tests that submitting empty username and password fields displays the error message "Epic sadface: Username is required"

Starting URL: https://www.saucedemo.com/

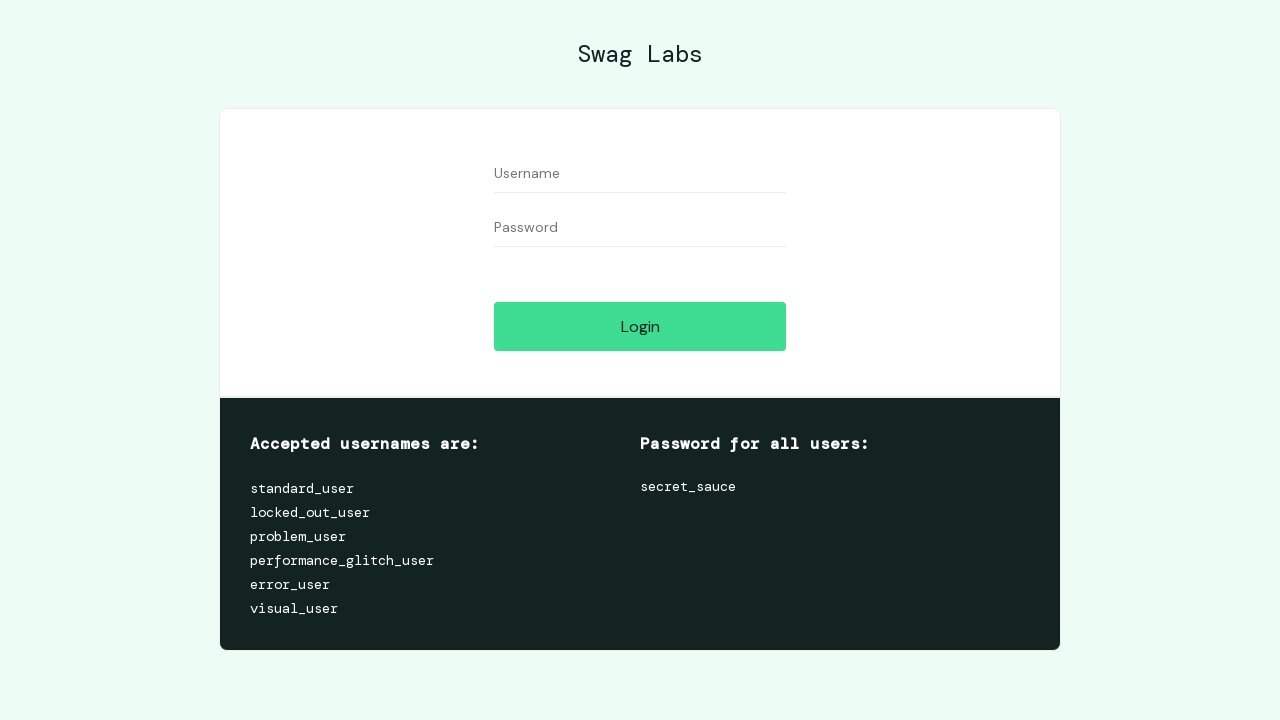

Clicked login button without filling username and password fields at (640, 326) on #login-button
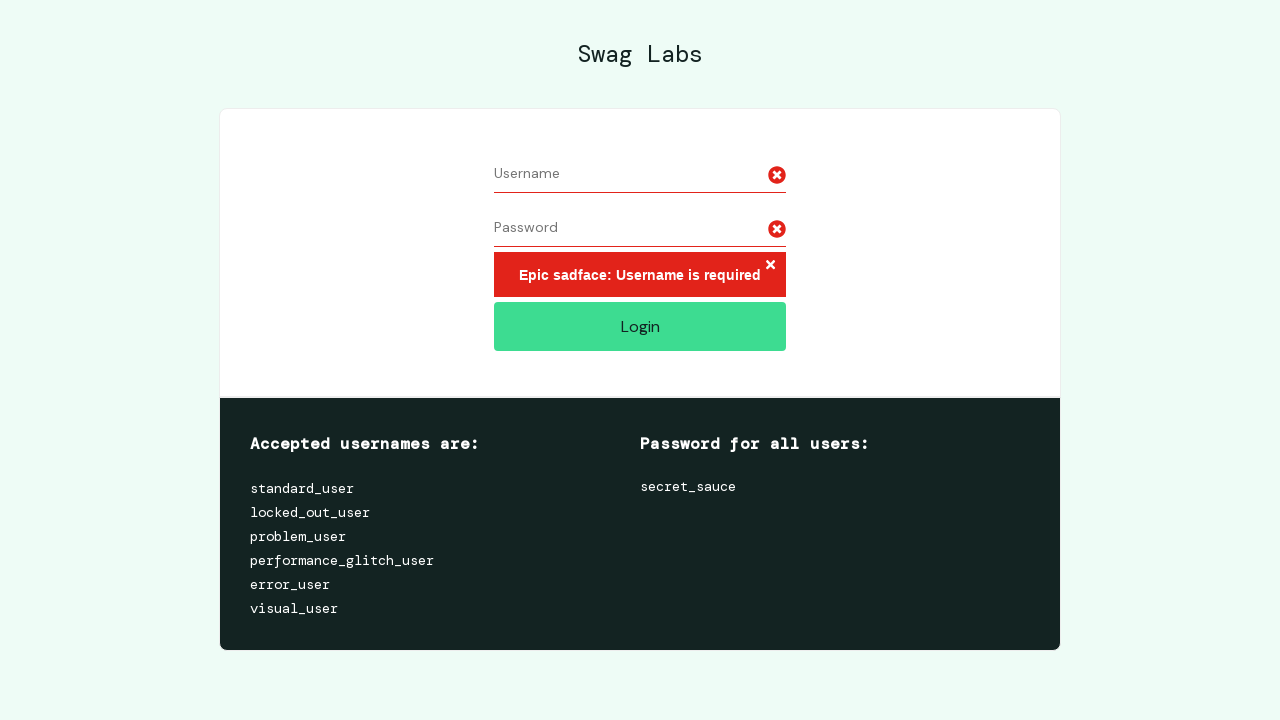

Verified error message 'Epic sadface: Username is required' appeared
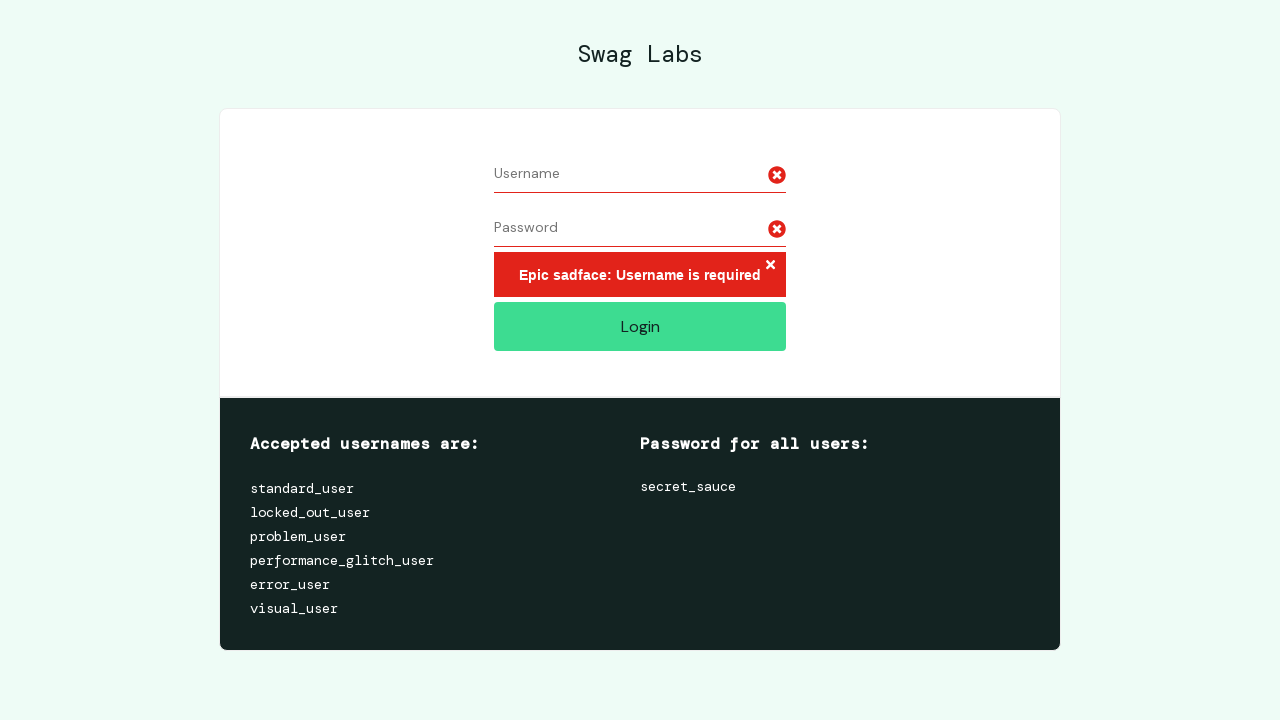

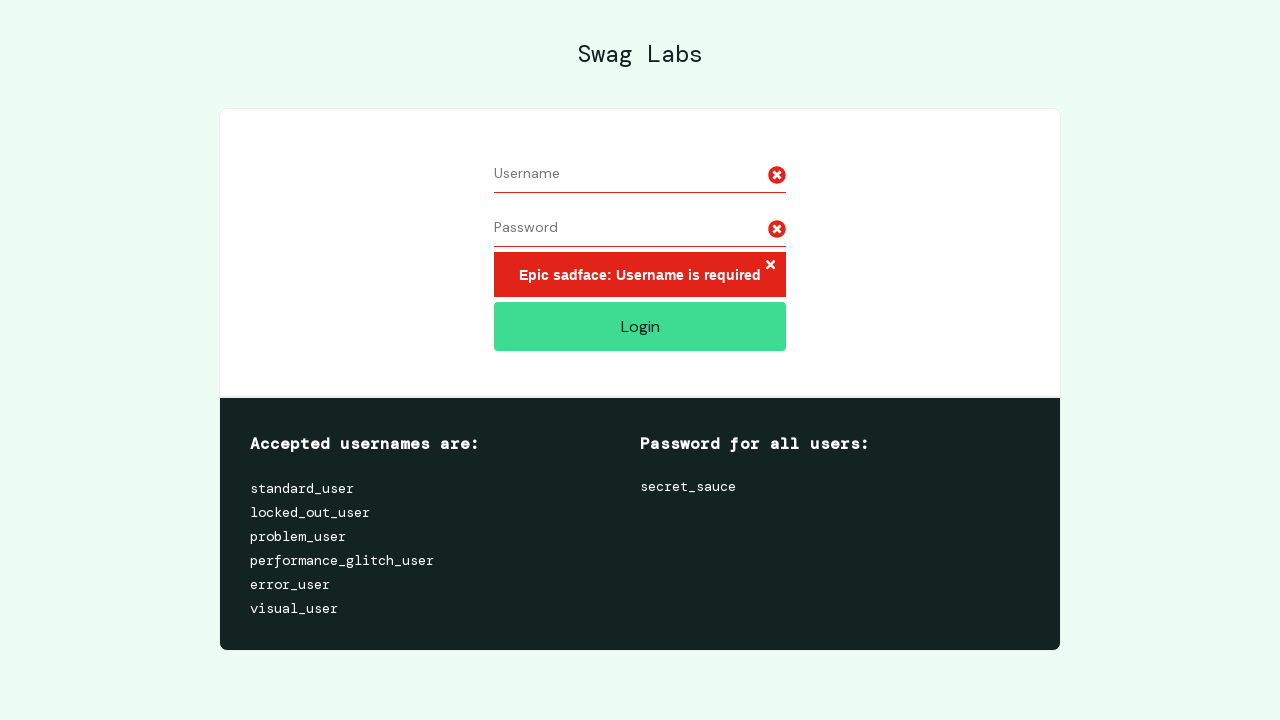